Tests that negative age is not permitted by filling form with age=-1 and submitting

Starting URL: https://davi-vert.vercel.app/index.html

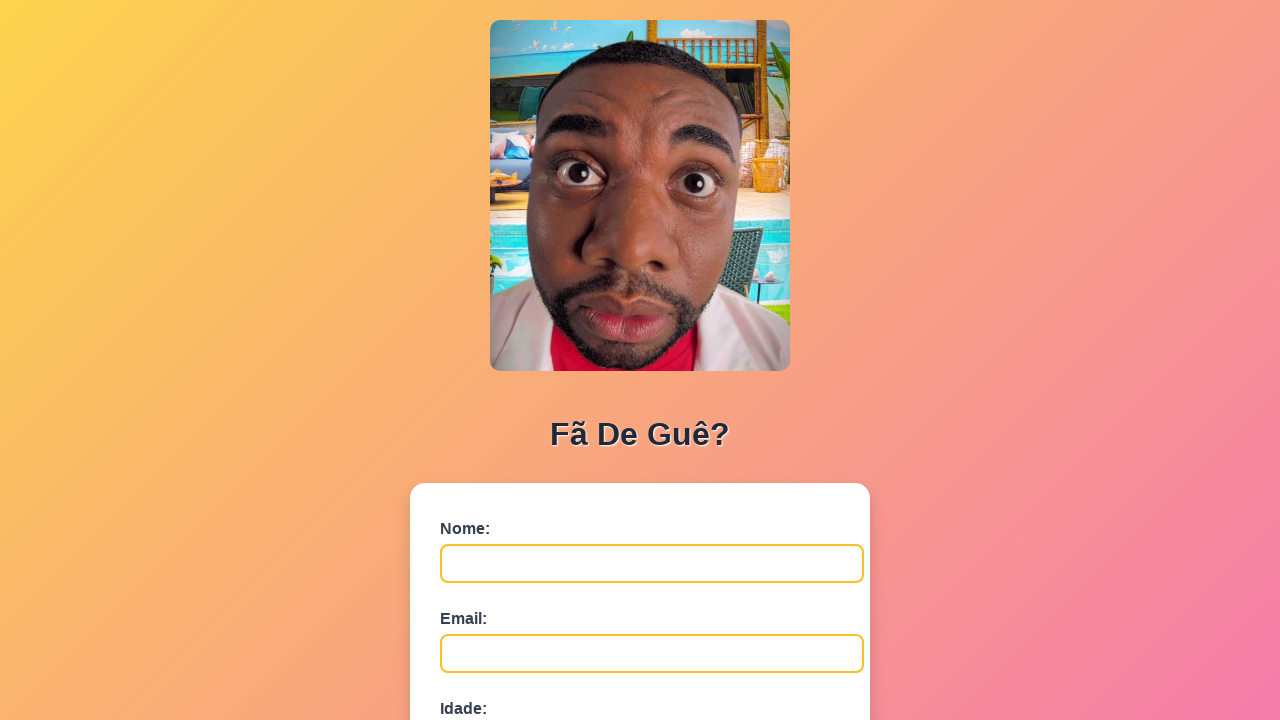

Cleared localStorage
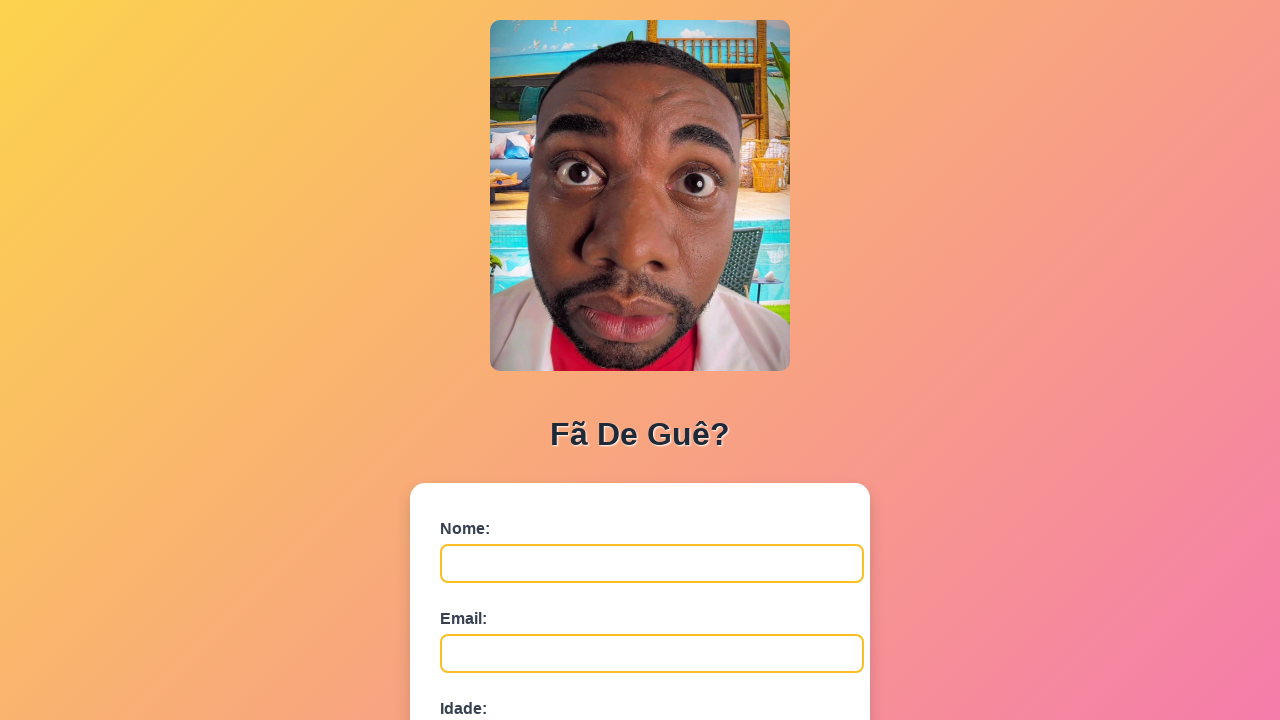

Form loaded and name field is visible
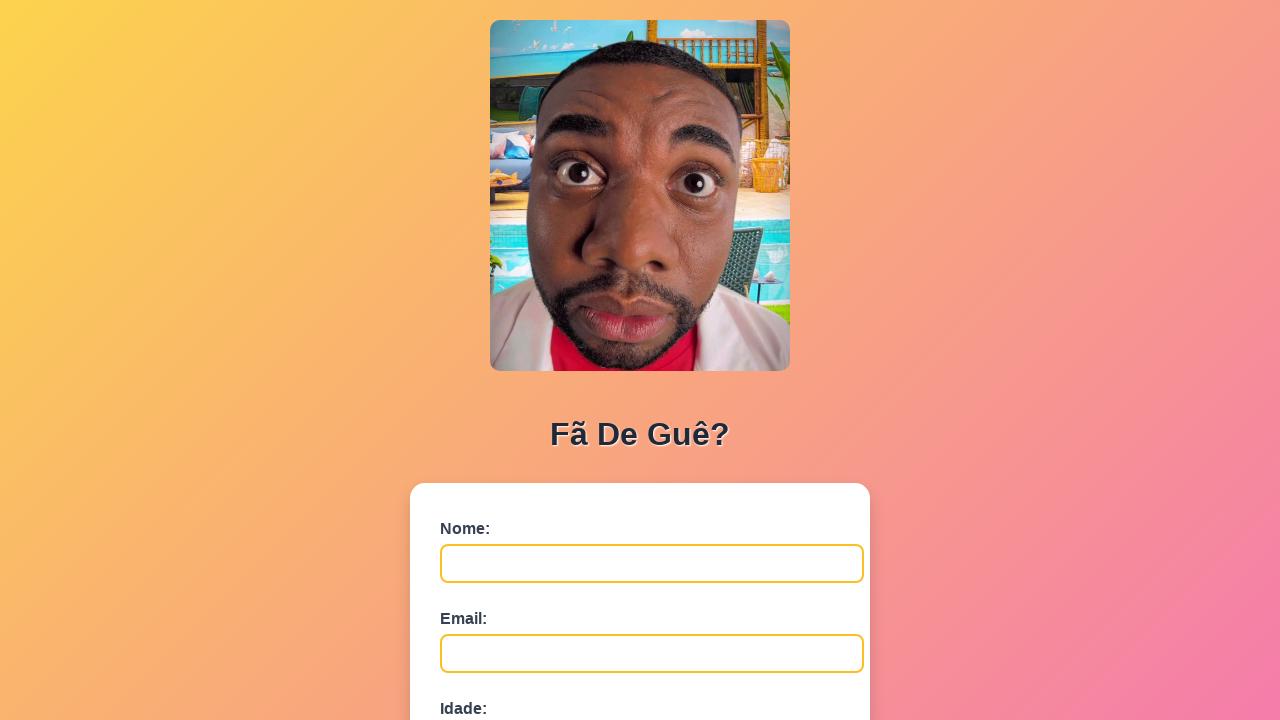

Filled name field with 'João Pereira' on #nome
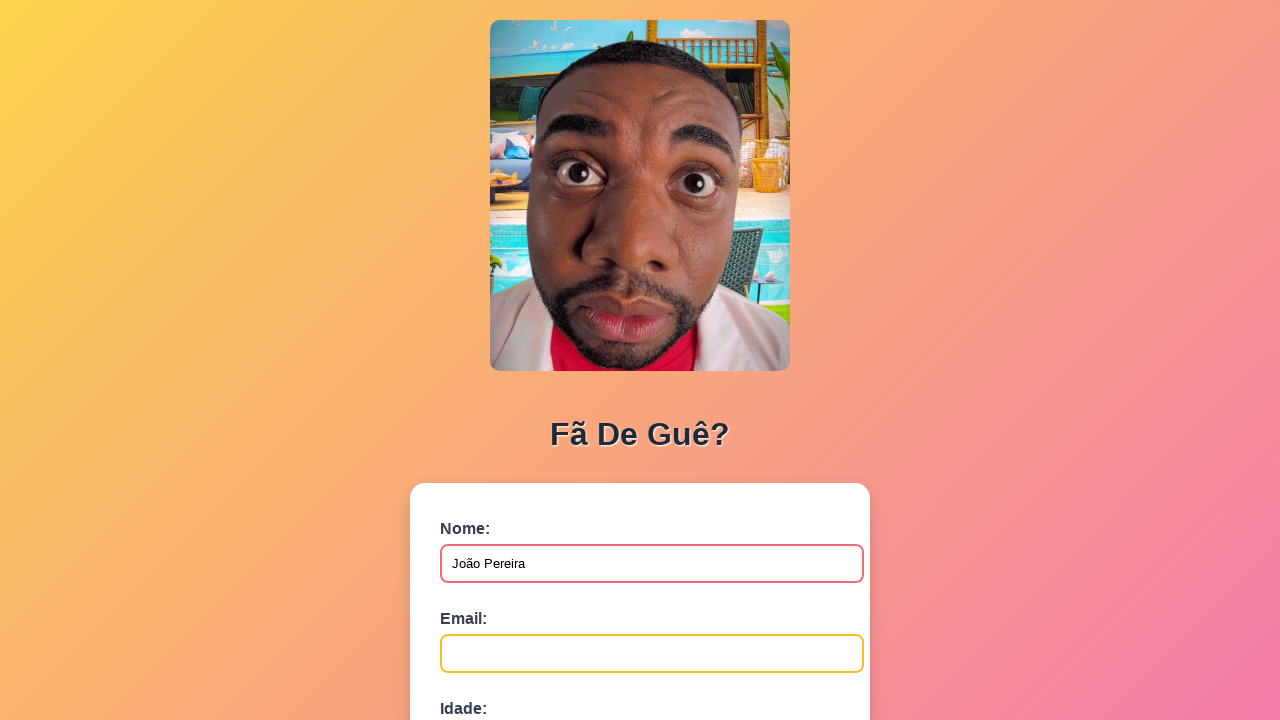

Filled email field with 'joao.pereira@example.com' on #email
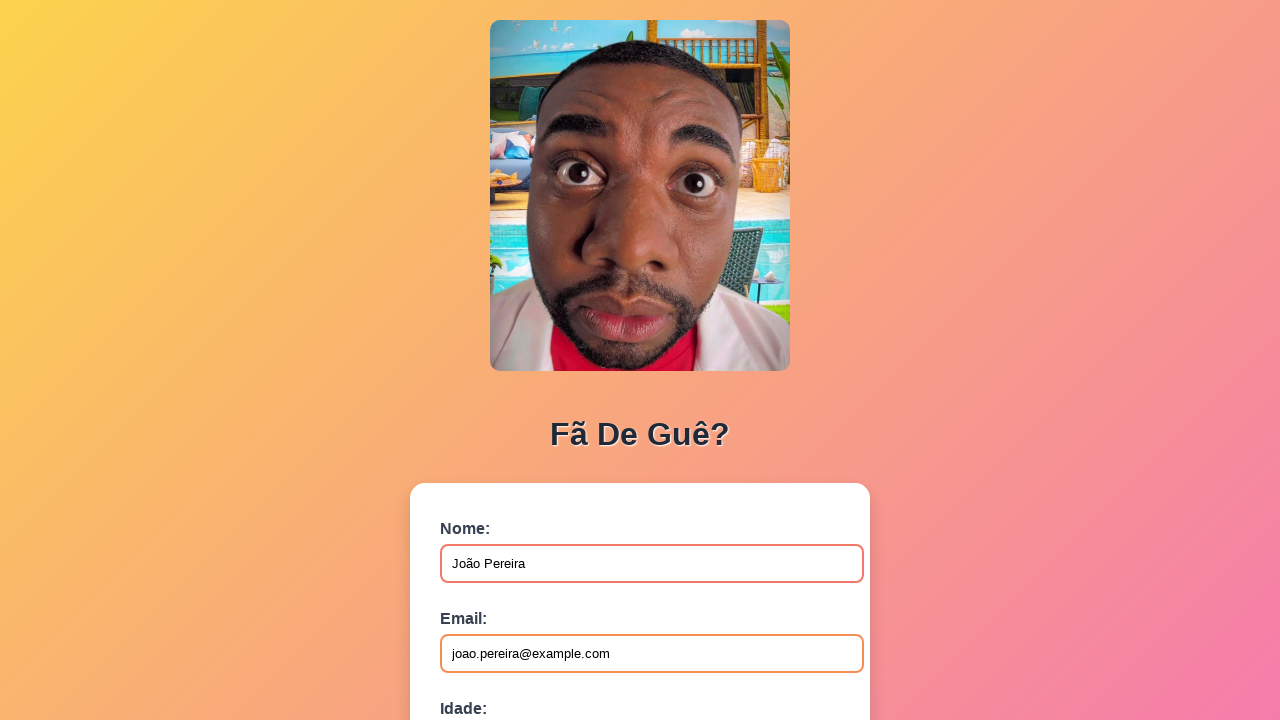

Filled age field with negative value '-1' on #idade
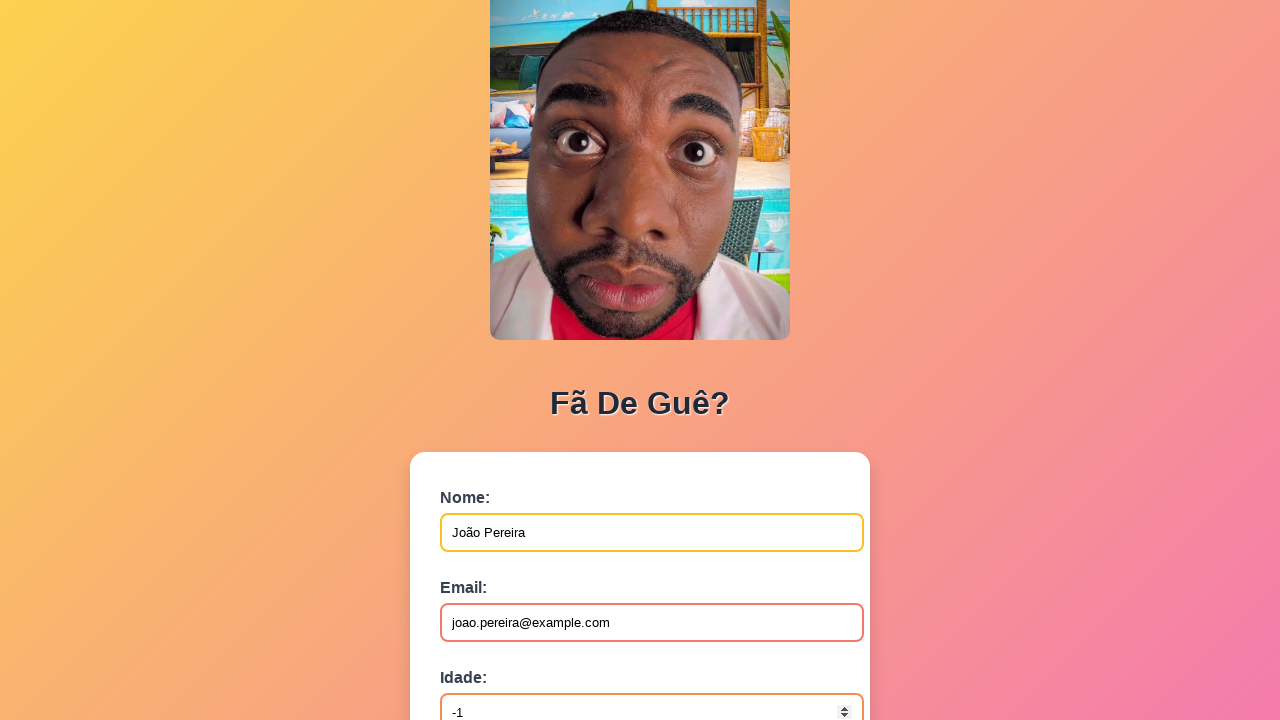

Clicked submit button with invalid negative age at (490, 569) on button[type='submit']
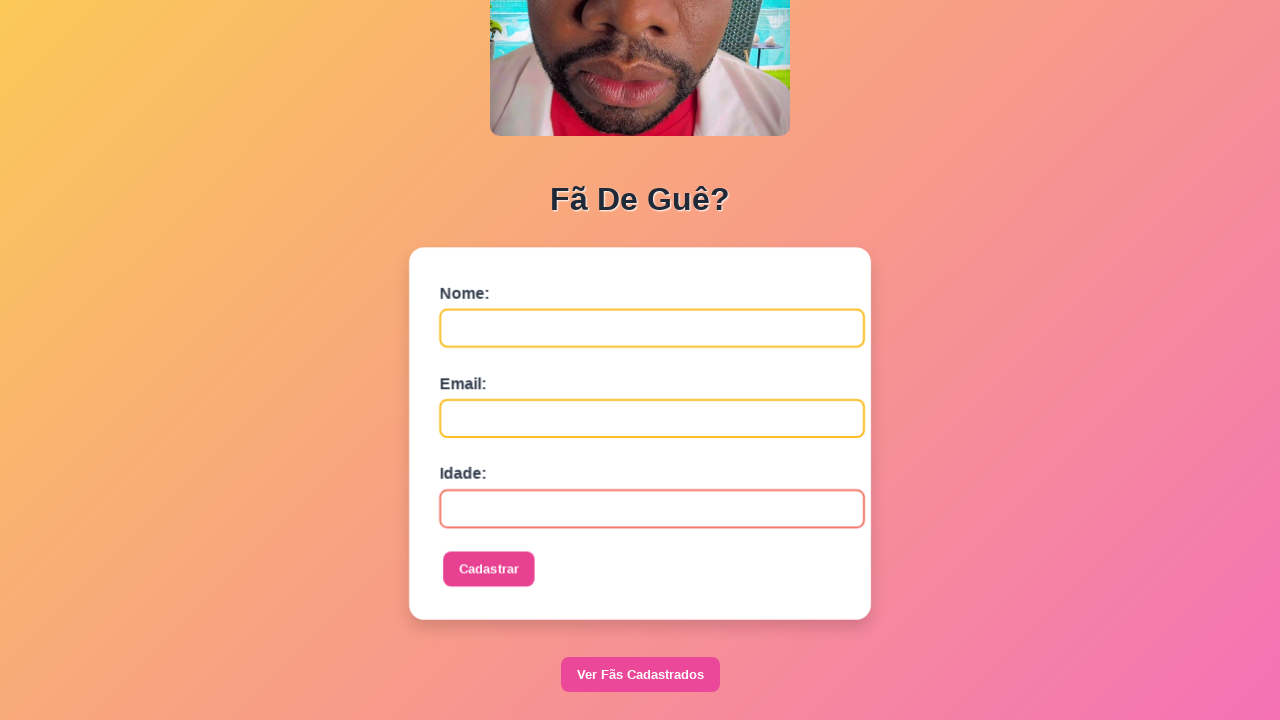

Set up dialog handler to accept alerts
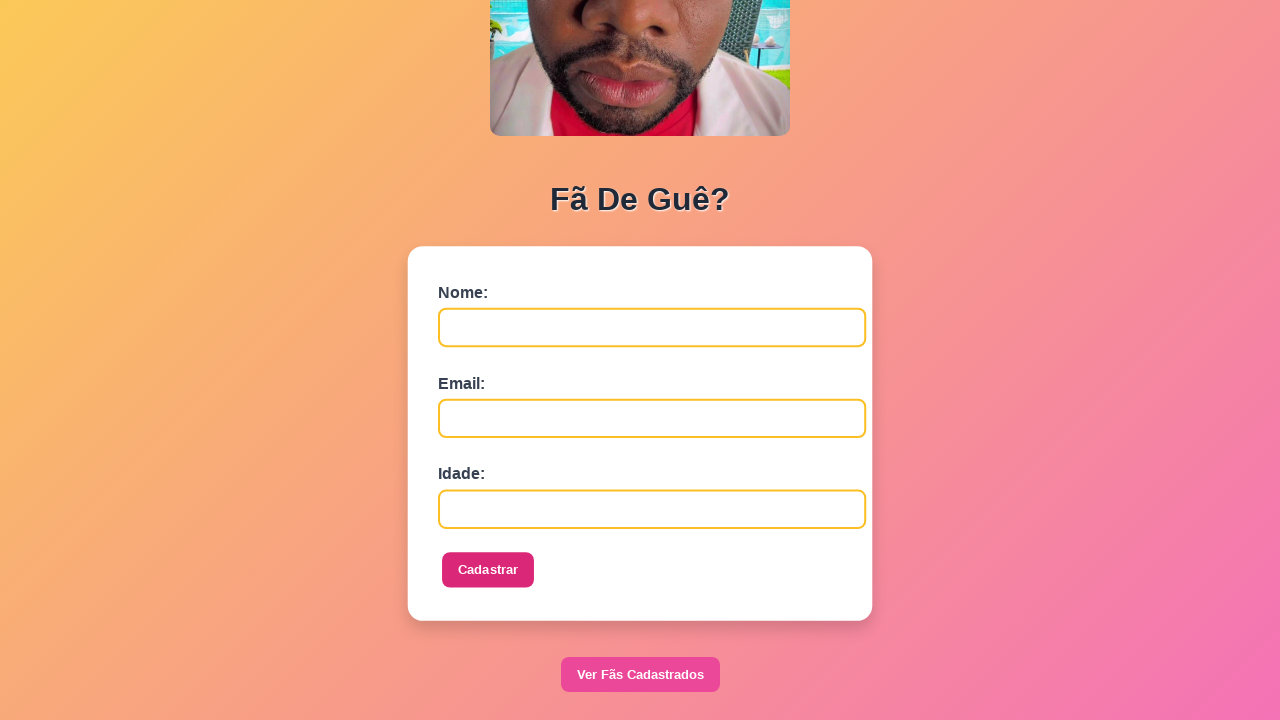

Waited 1000ms for any validation response
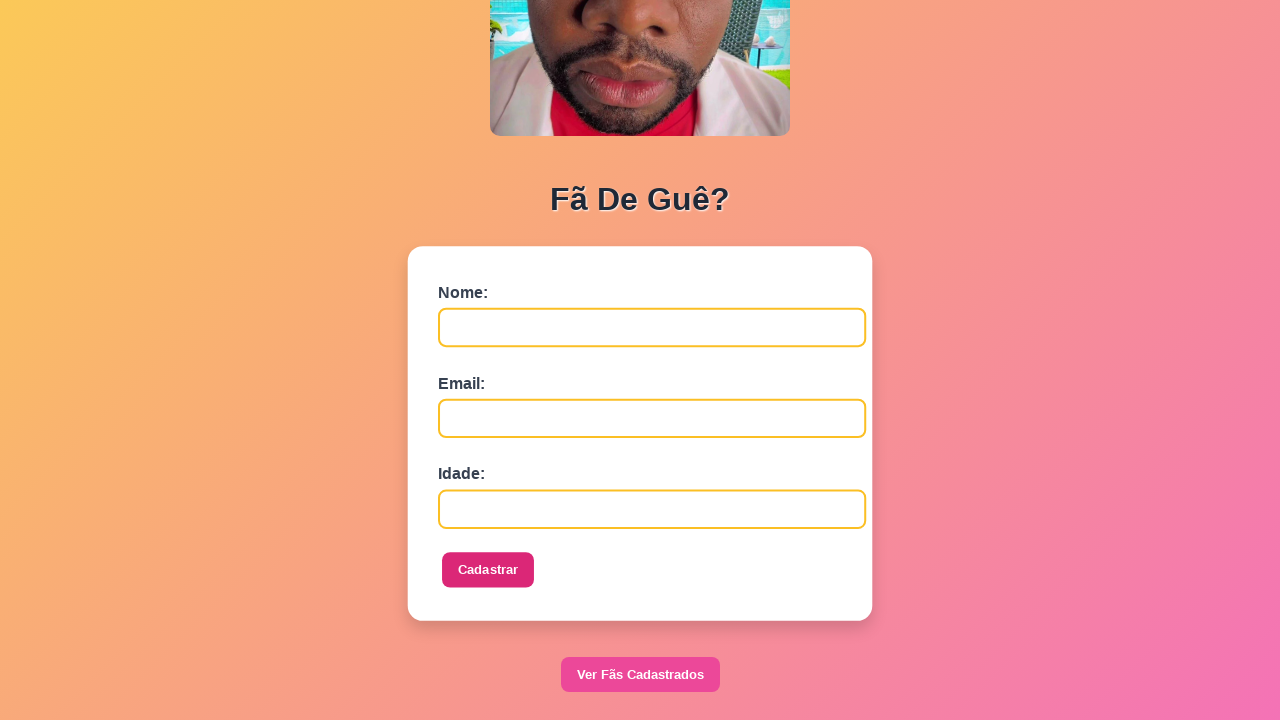

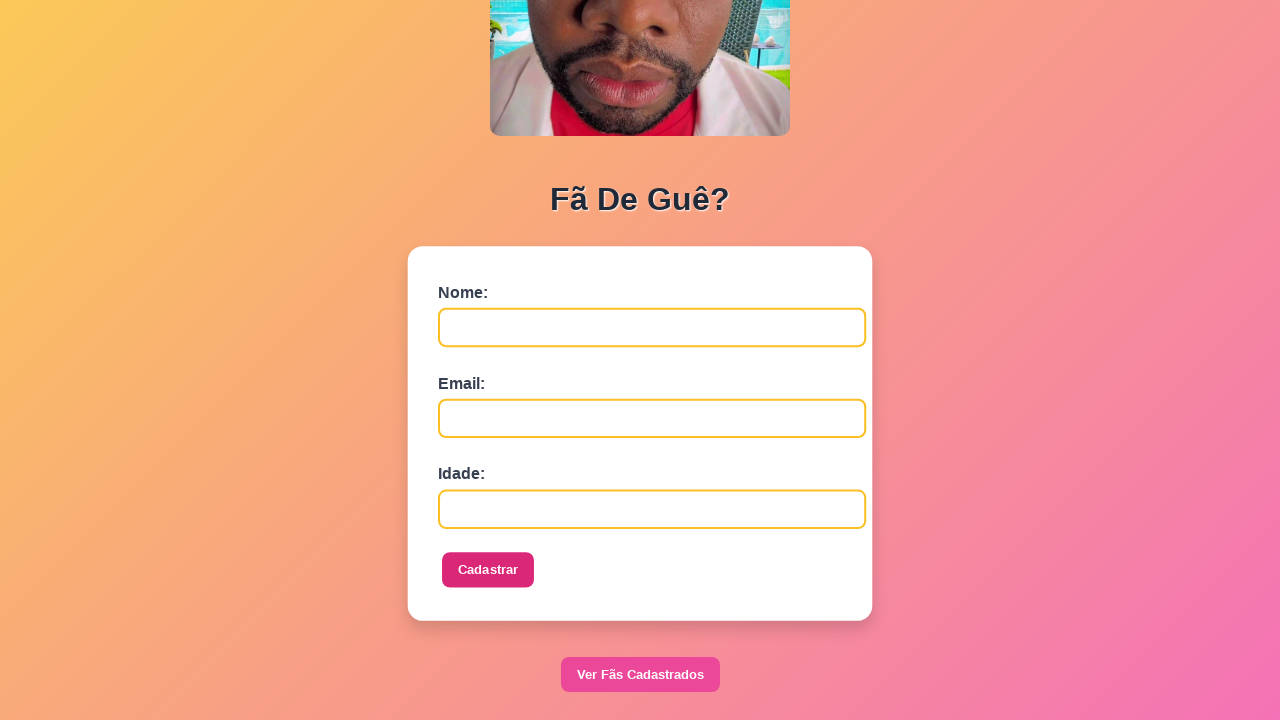